Tests Bootstrap dropdown functionality by opening the dropdown menu and clicking on a specific option

Starting URL: https://getbootstrap.com/docs/4.0/components/dropdowns/

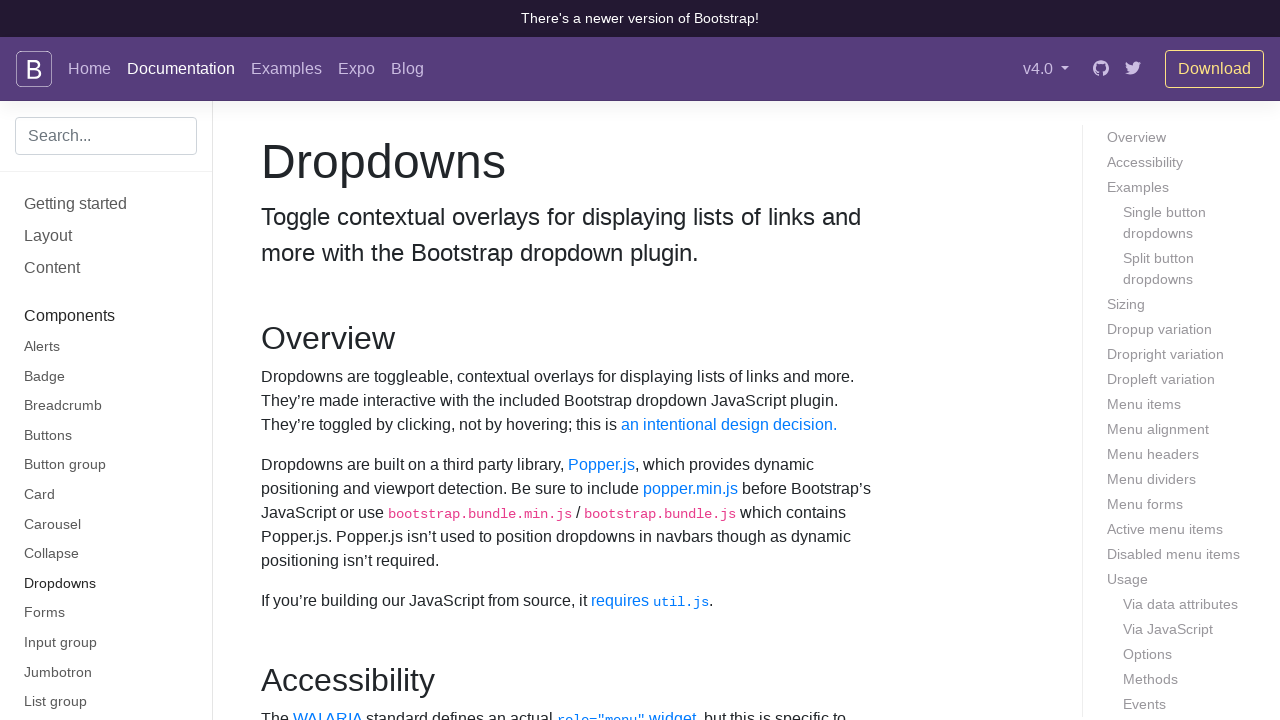

Clicked dropdown button to open menu at (370, 360) on #dropdownMenuButton
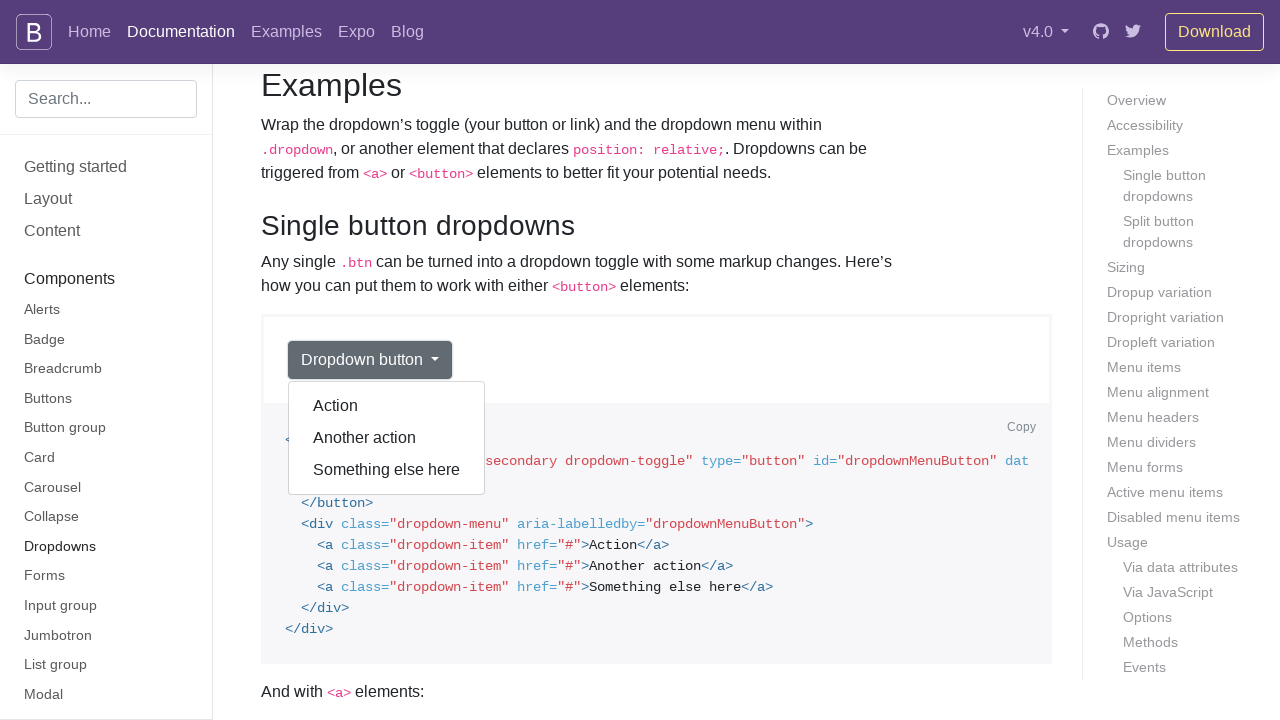

Dropdown menu items are now visible
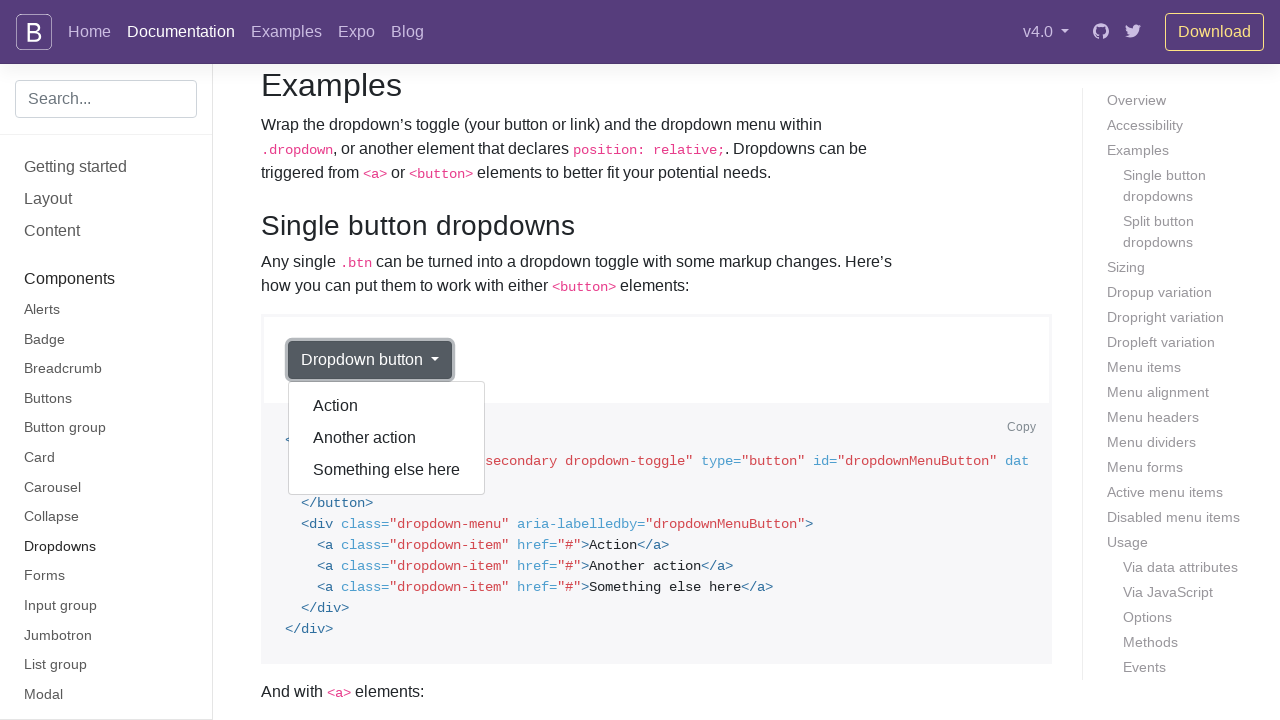

Retrieved all dropdown menu items
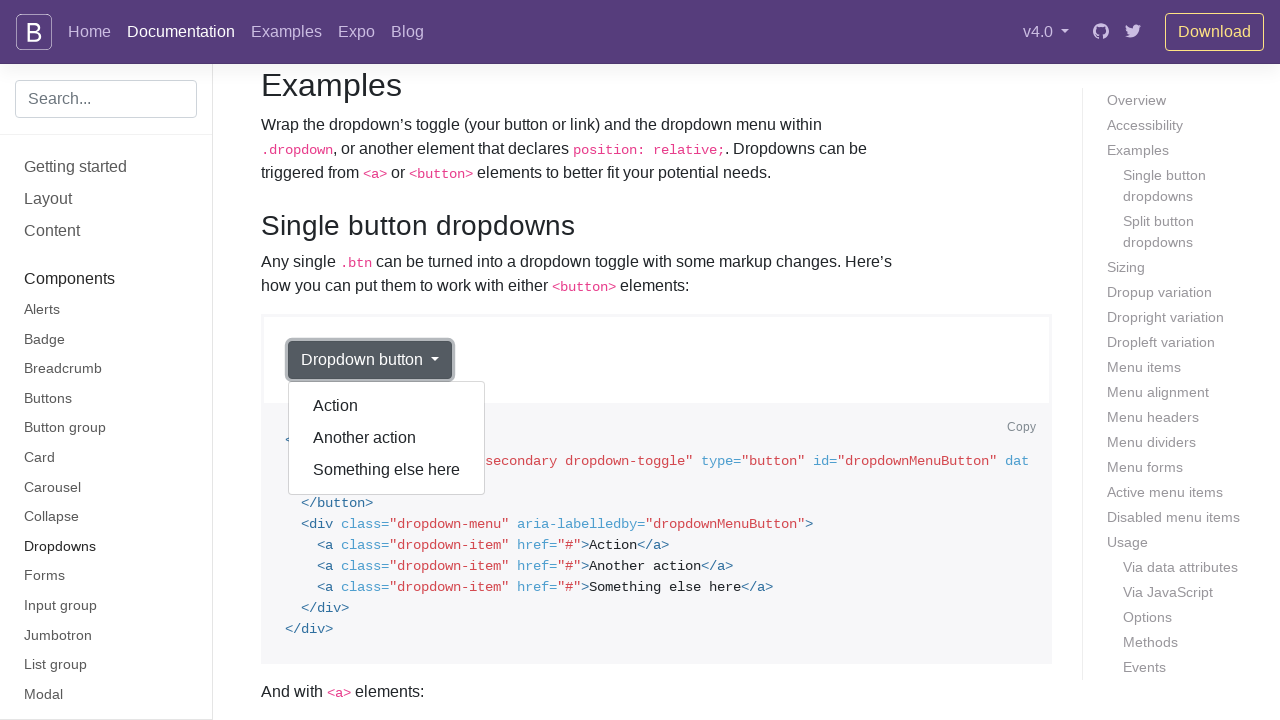

Clicked 'Another action' option from dropdown menu at (387, 438) on div.dropdown-menu[aria-labelledby='dropdownMenuButton'] a >> nth=1
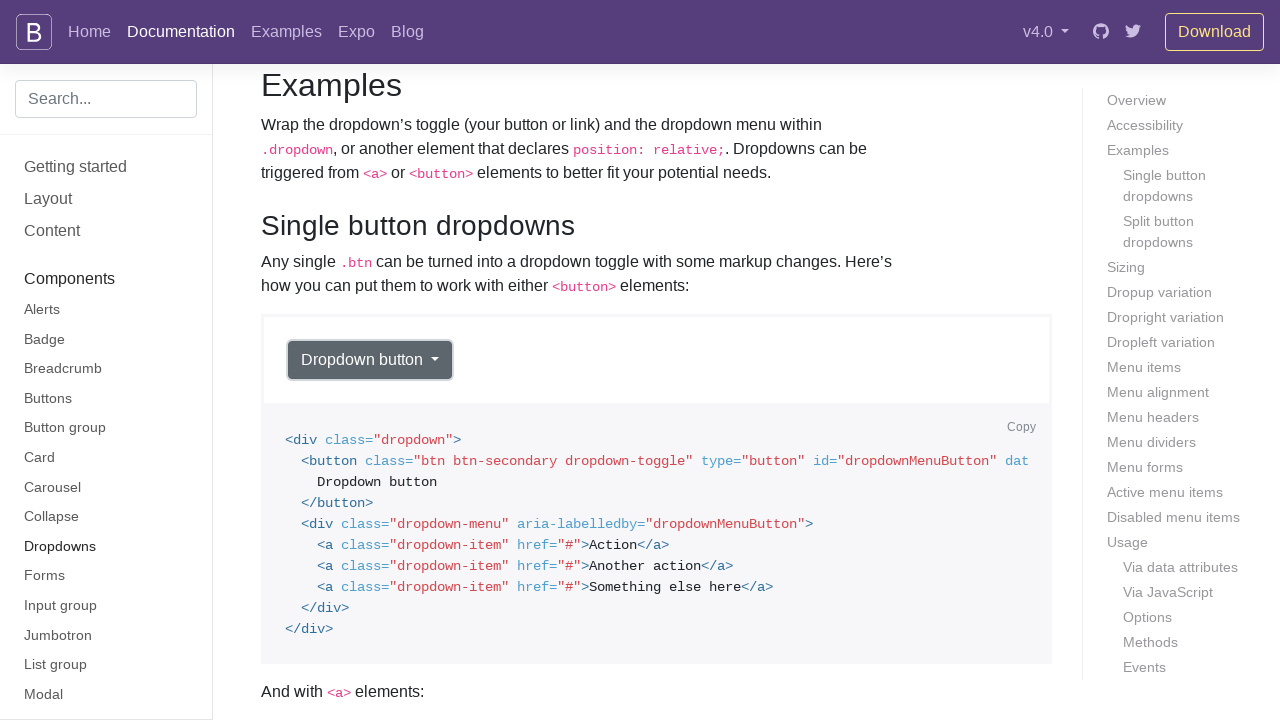

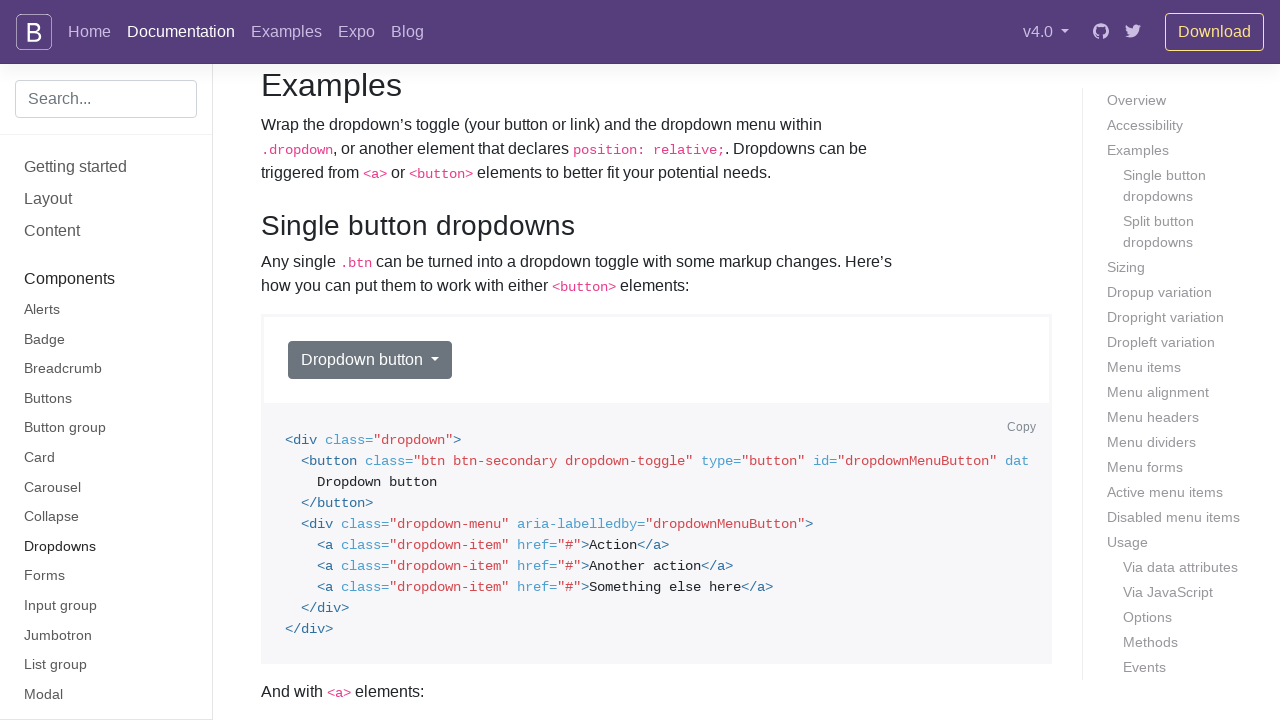